Tests React Semantic UI dropdown by selecting different names and verifying the selection

Starting URL: https://react.semantic-ui.com/maximize/dropdown-example-selection/

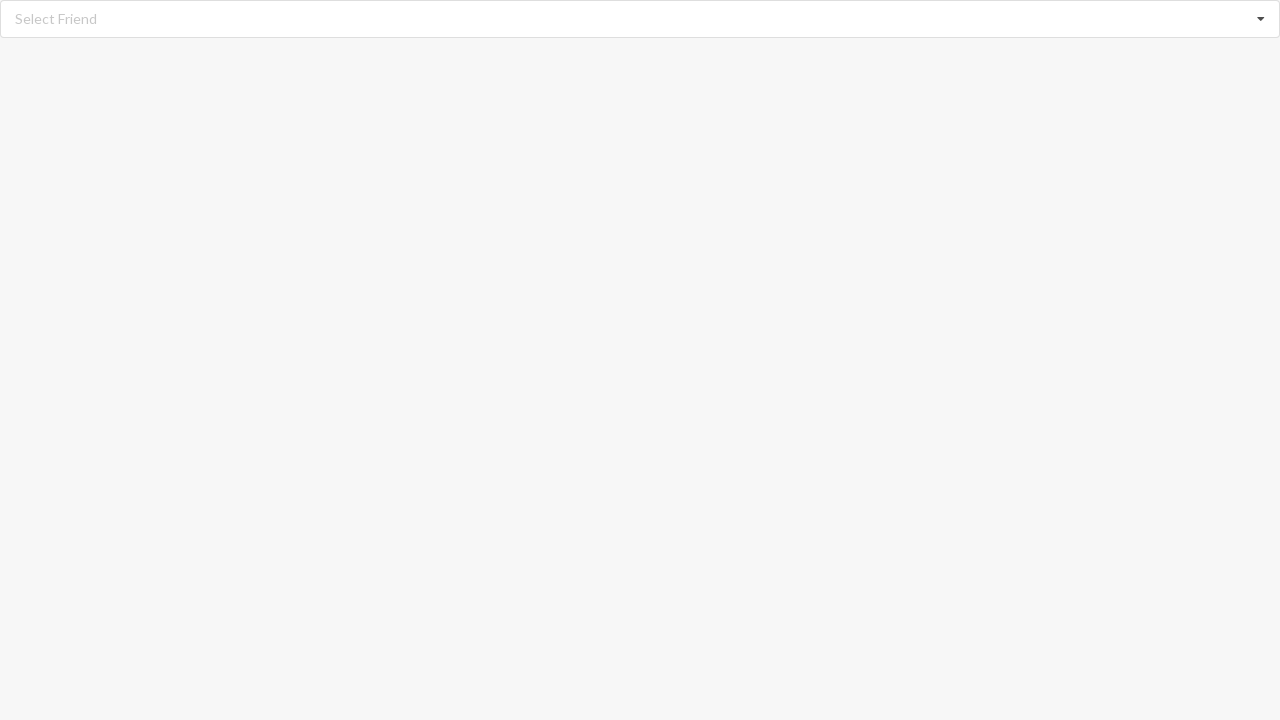

Clicked dropdown icon to open selection menu at (1261, 19) on i.dropdown.icon
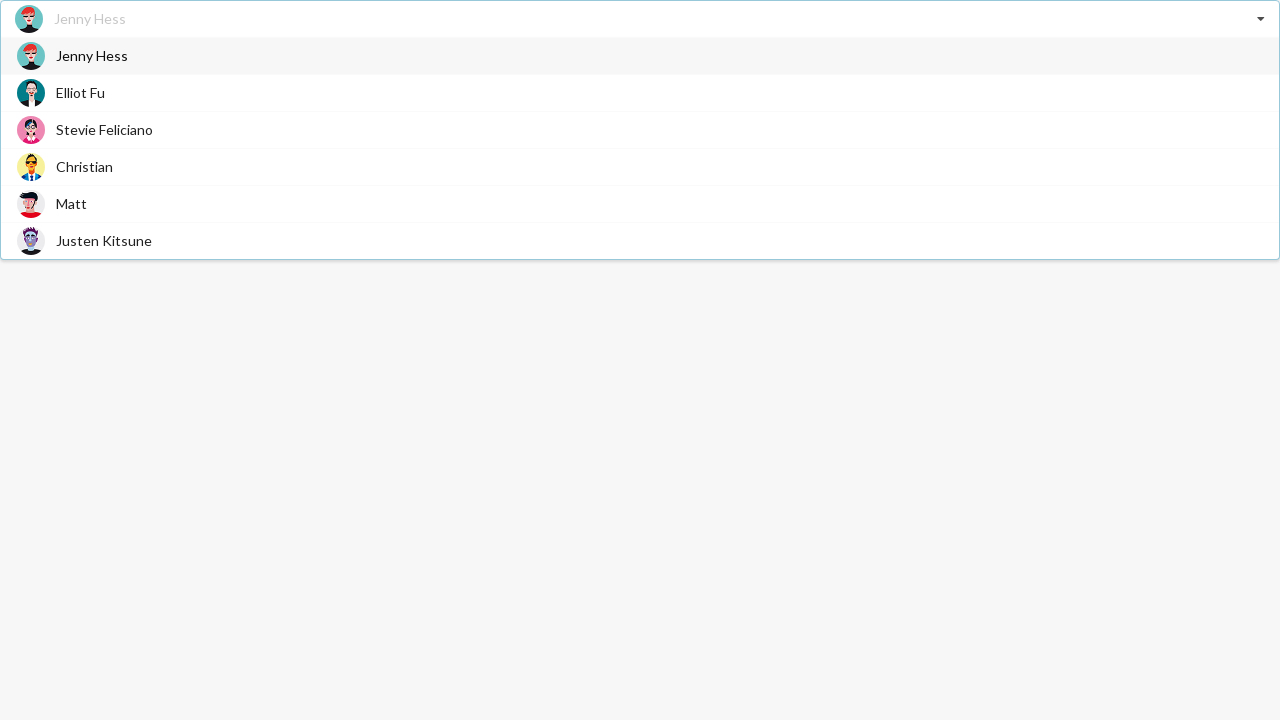

Dropdown menu items loaded
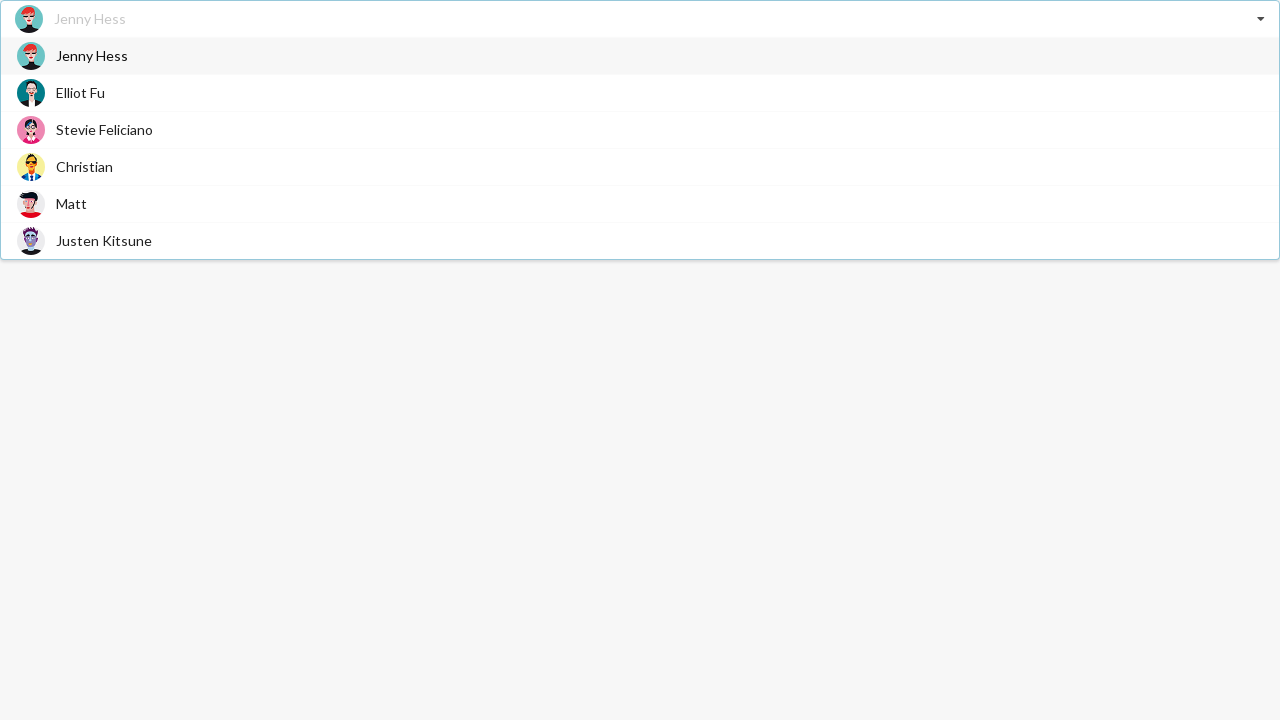

Selected 'Christian' from dropdown
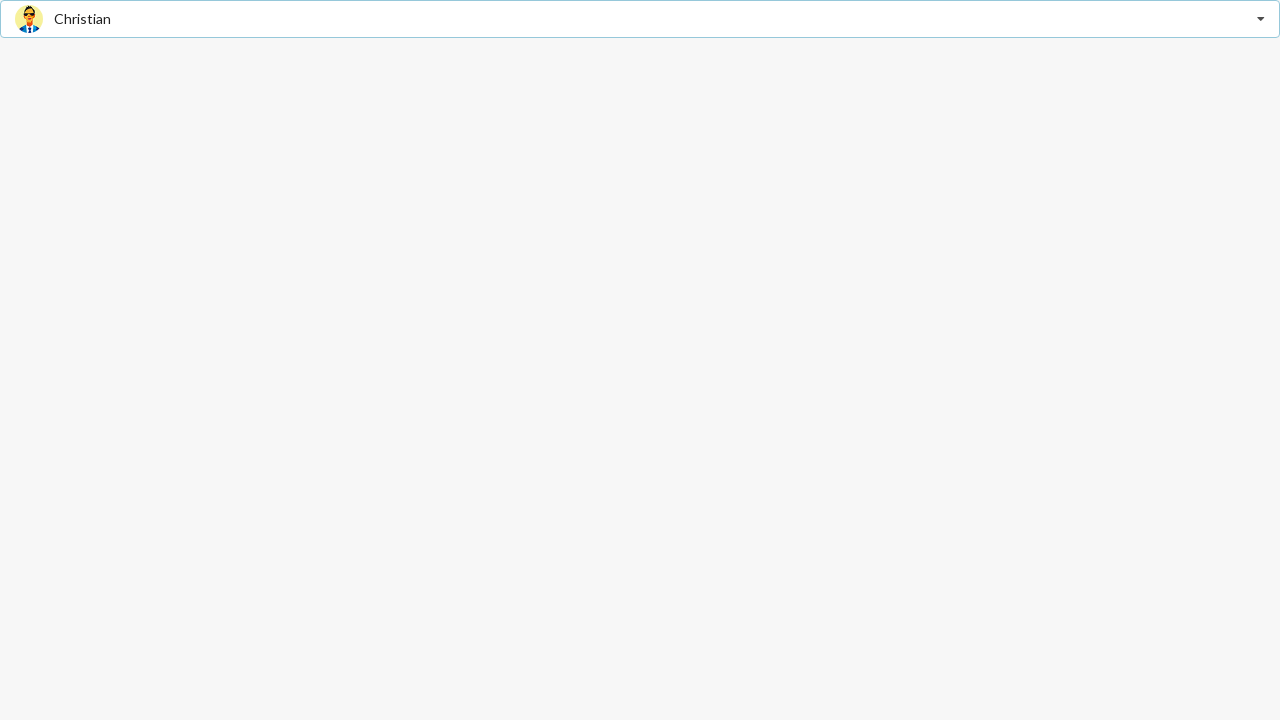

Verified 'Christian' is selected in dropdown
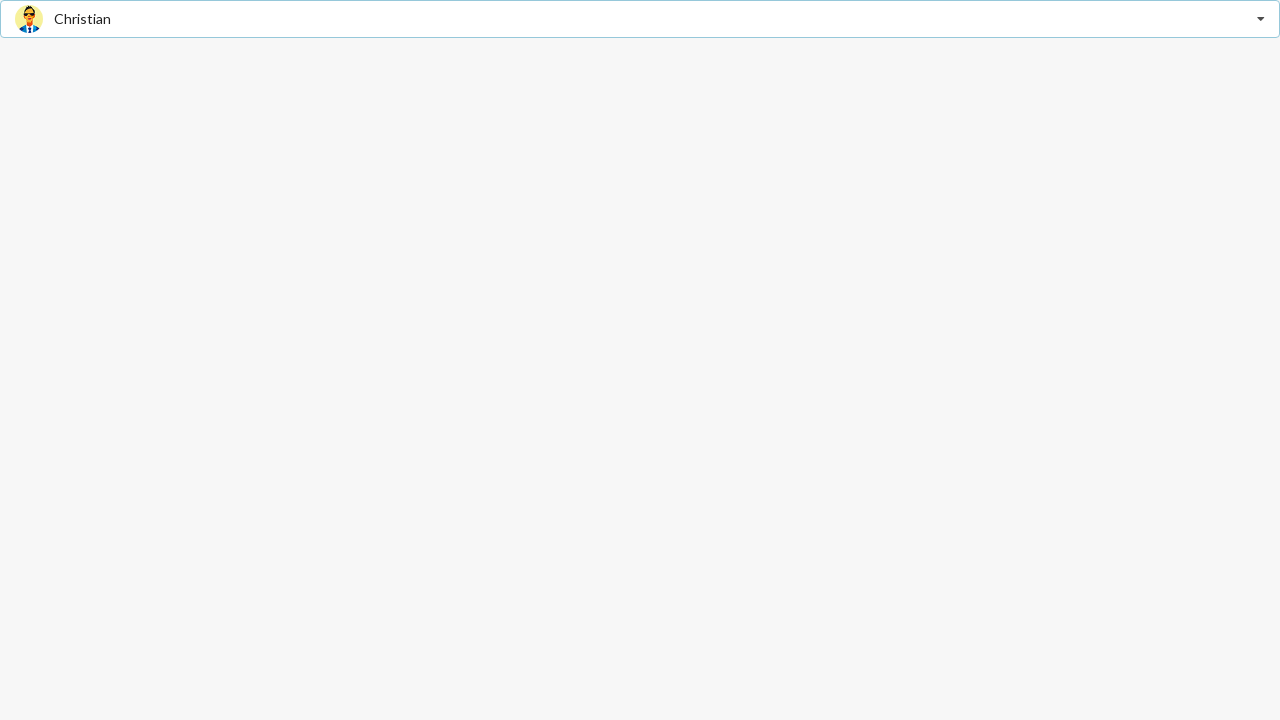

Waited 2 seconds
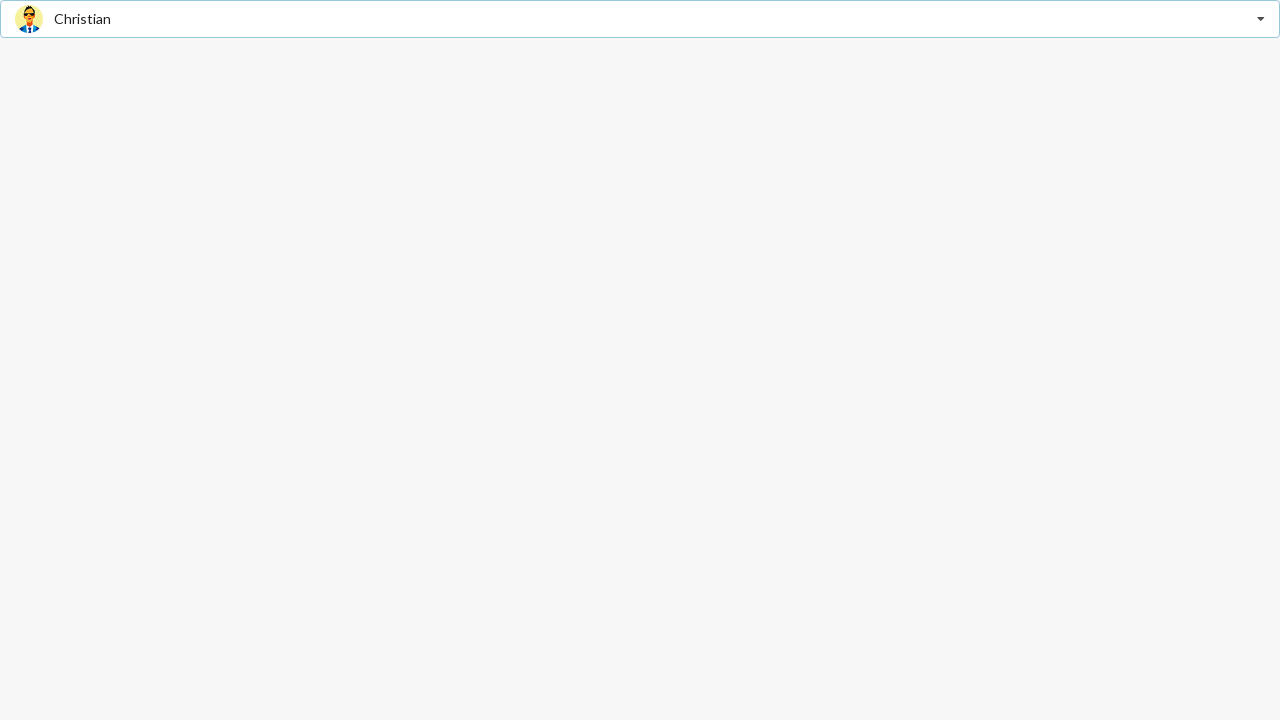

Clicked dropdown icon to open selection menu at (1261, 19) on i.dropdown.icon
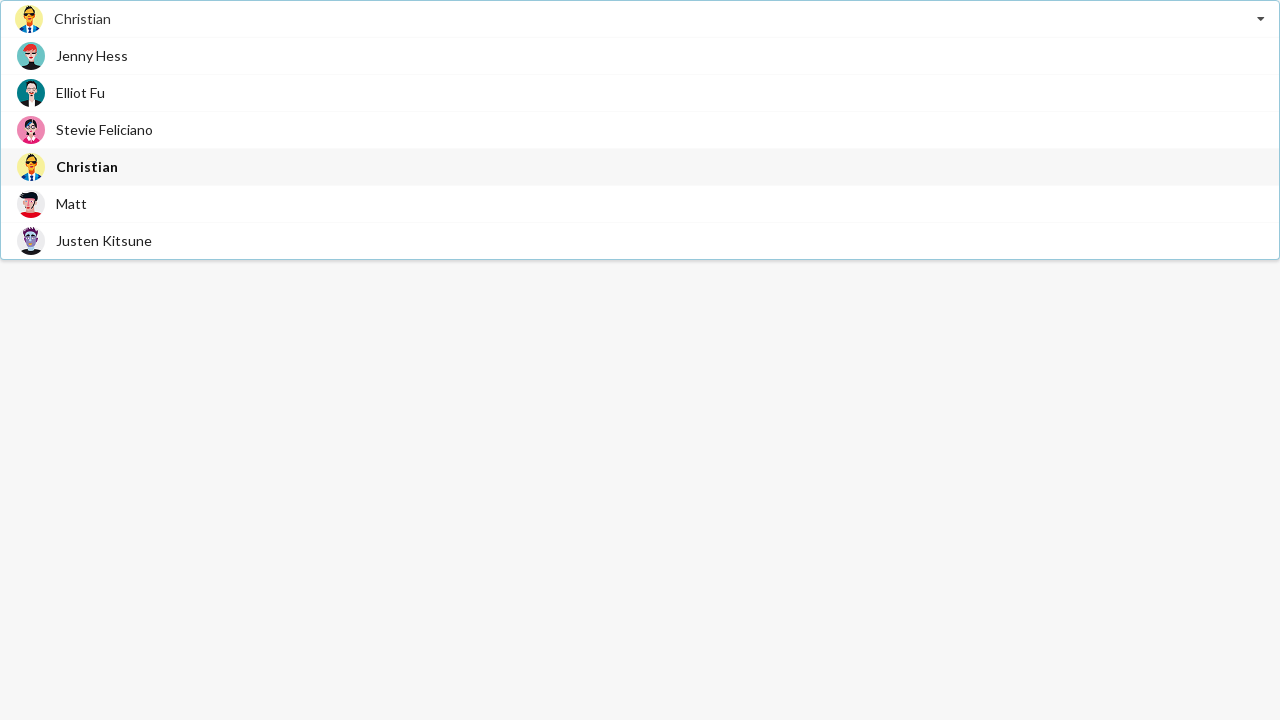

Dropdown menu items loaded
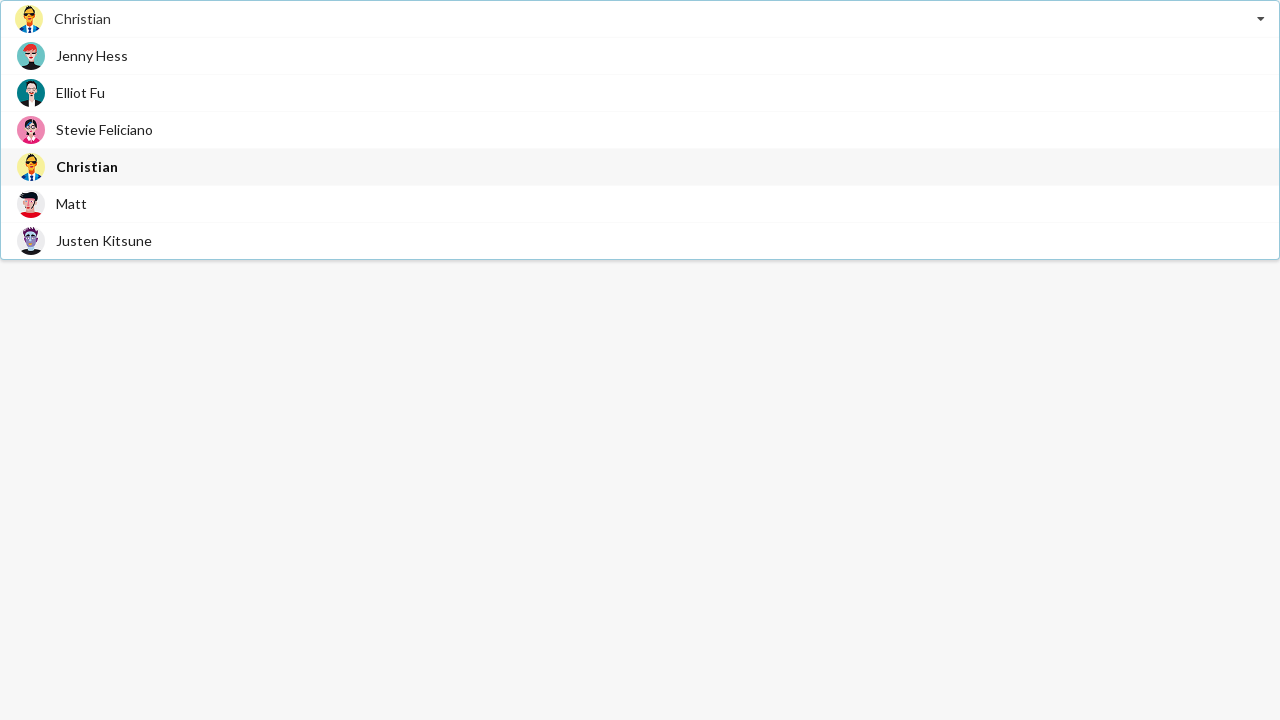

Selected 'Jenny Hess' from dropdown
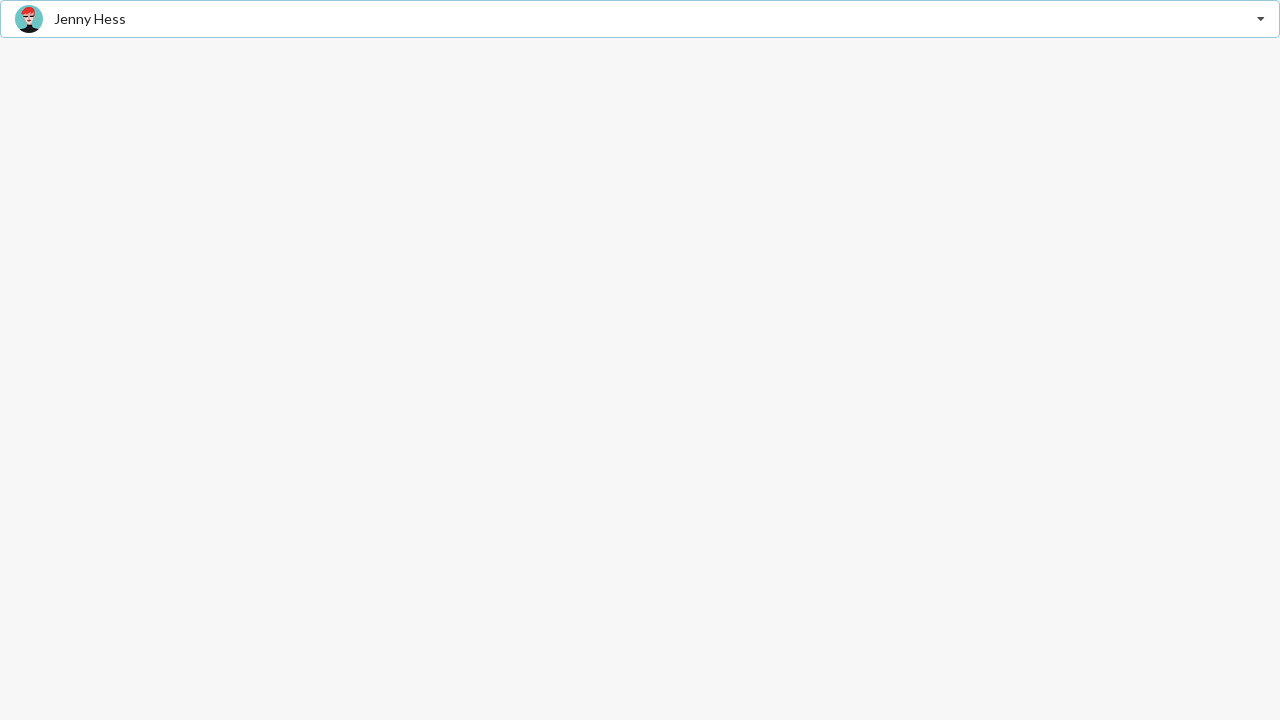

Verified 'Jenny Hess' is selected in dropdown
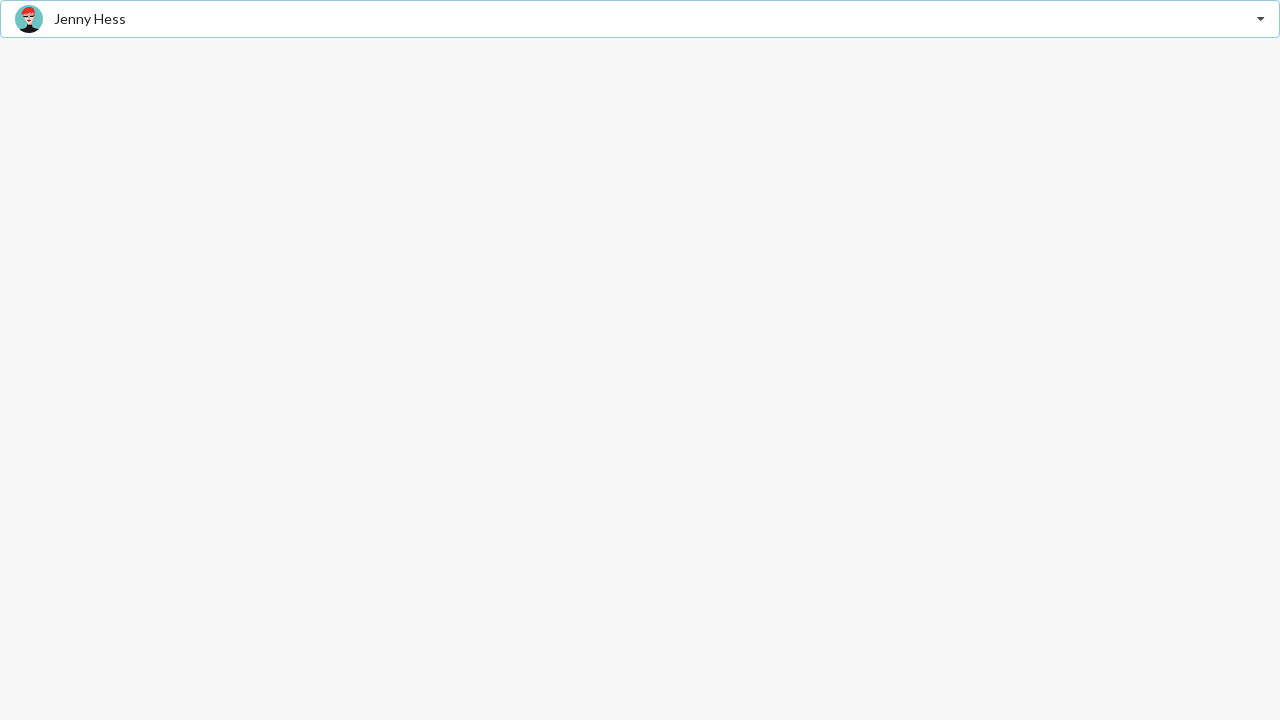

Waited 2 seconds
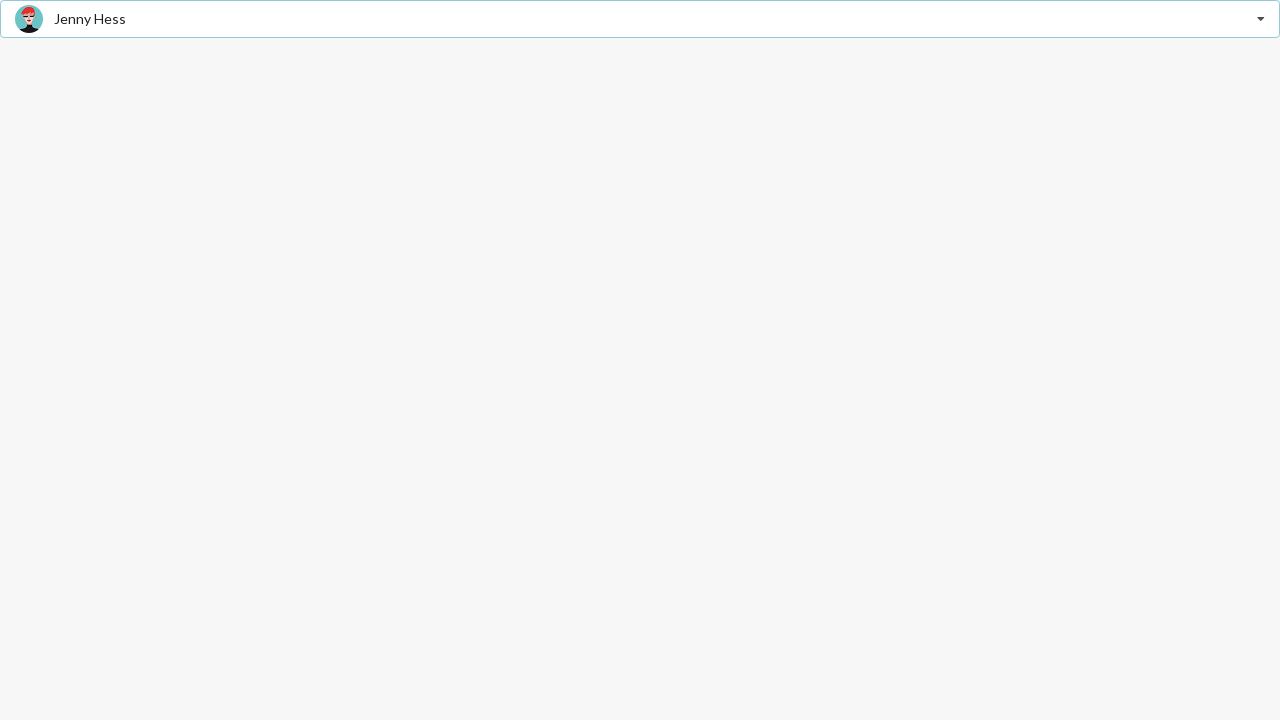

Clicked dropdown icon to open selection menu at (1261, 19) on i.dropdown.icon
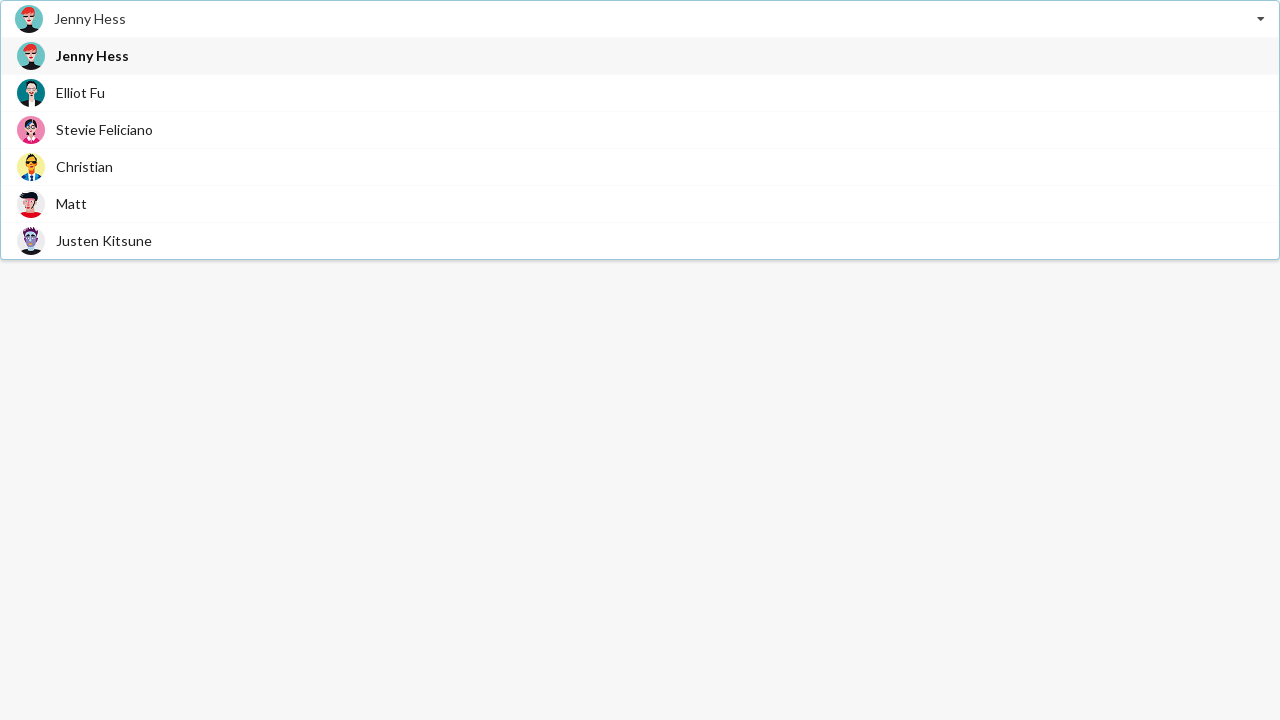

Dropdown menu items loaded
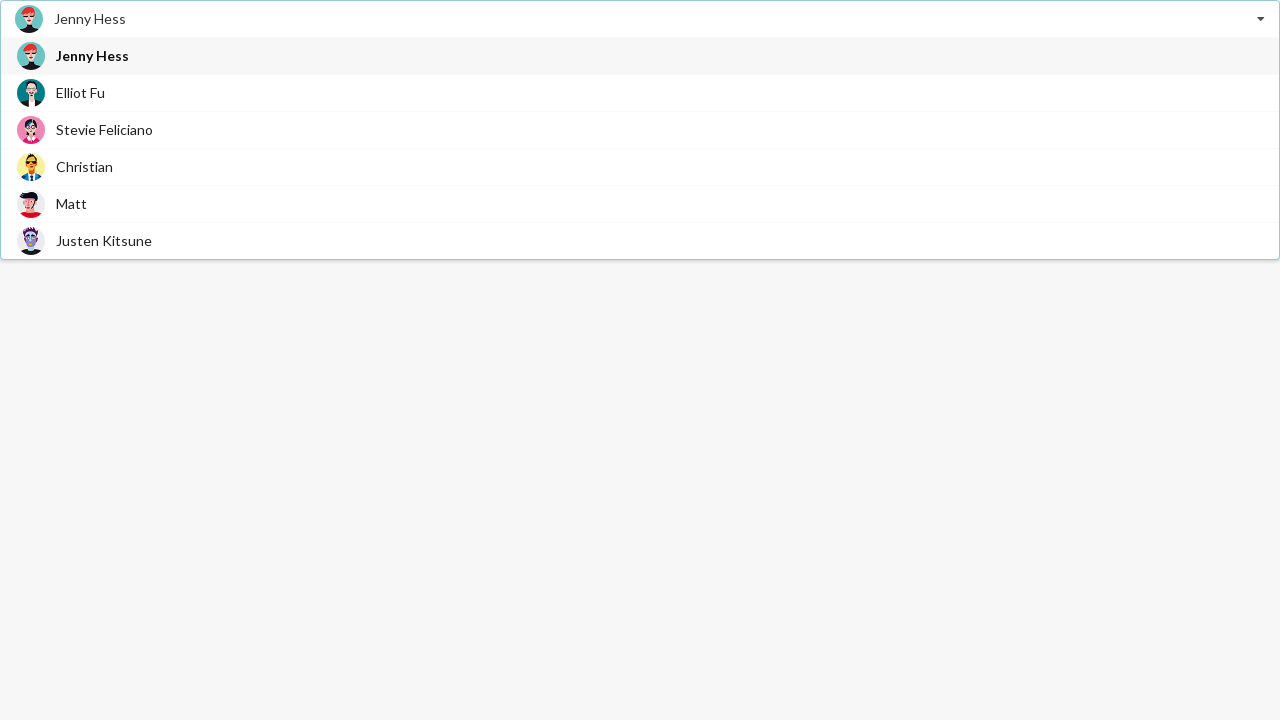

Selected 'Stevie Feliciano' from dropdown
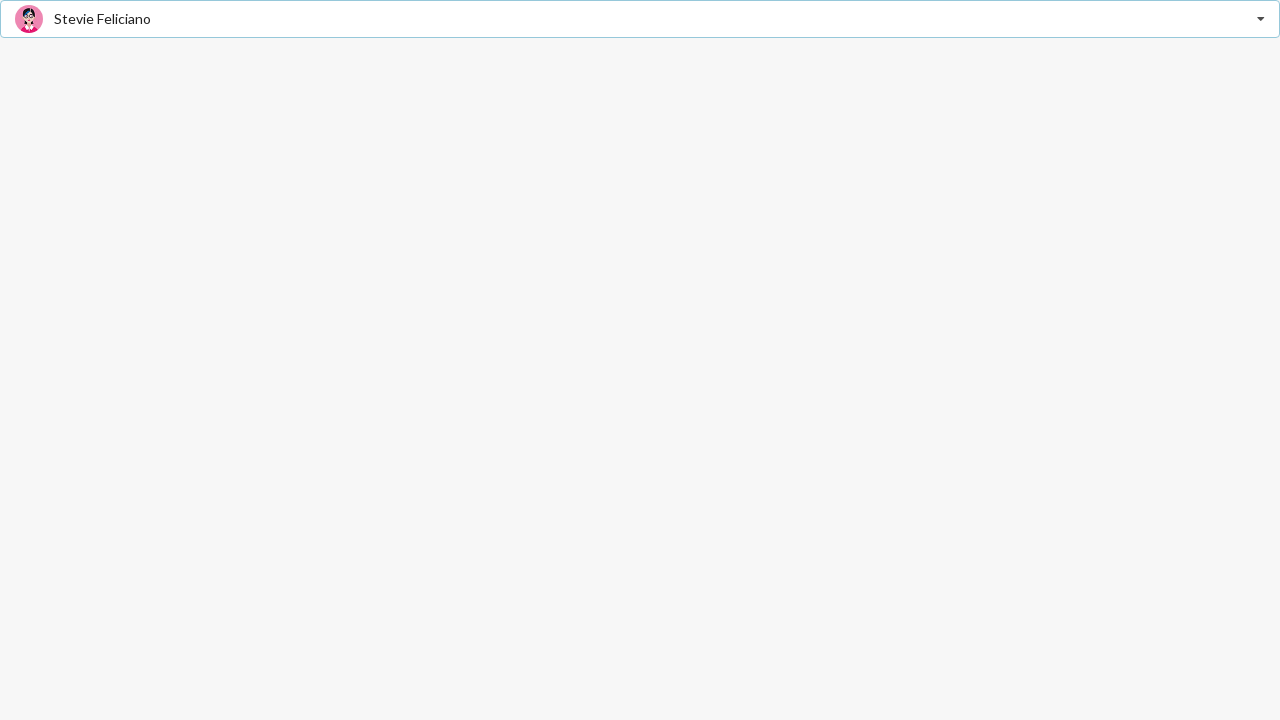

Verified 'Stevie Feliciano' is selected in dropdown
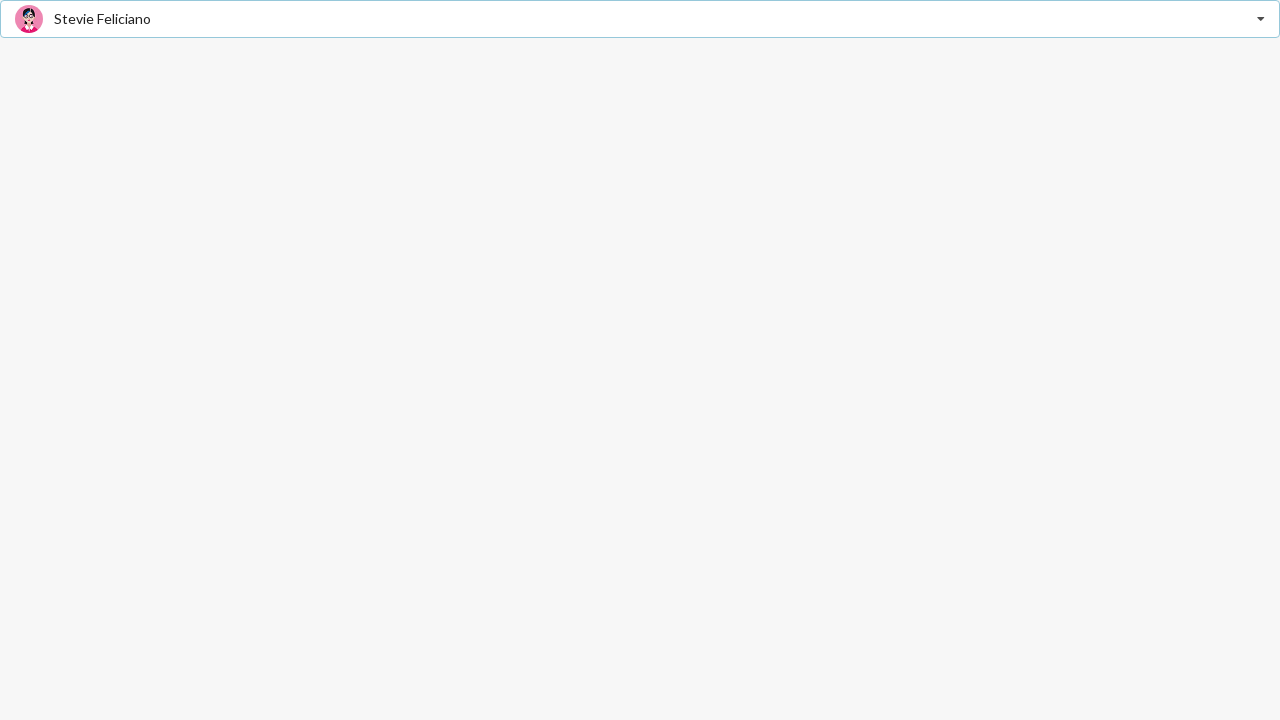

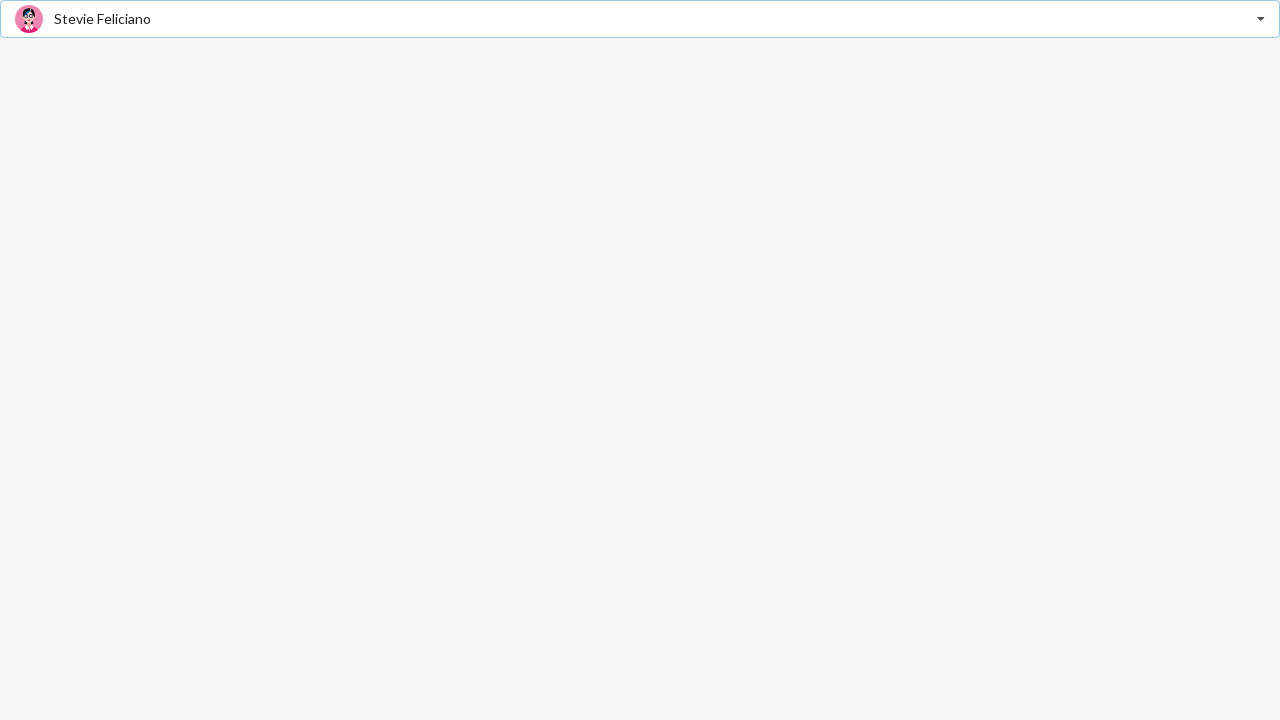